Tests alert functionality by clicking an alert button and accepting the browser alert dialog

Starting URL: https://rahulshettyacademy.com/AutomationPractice/

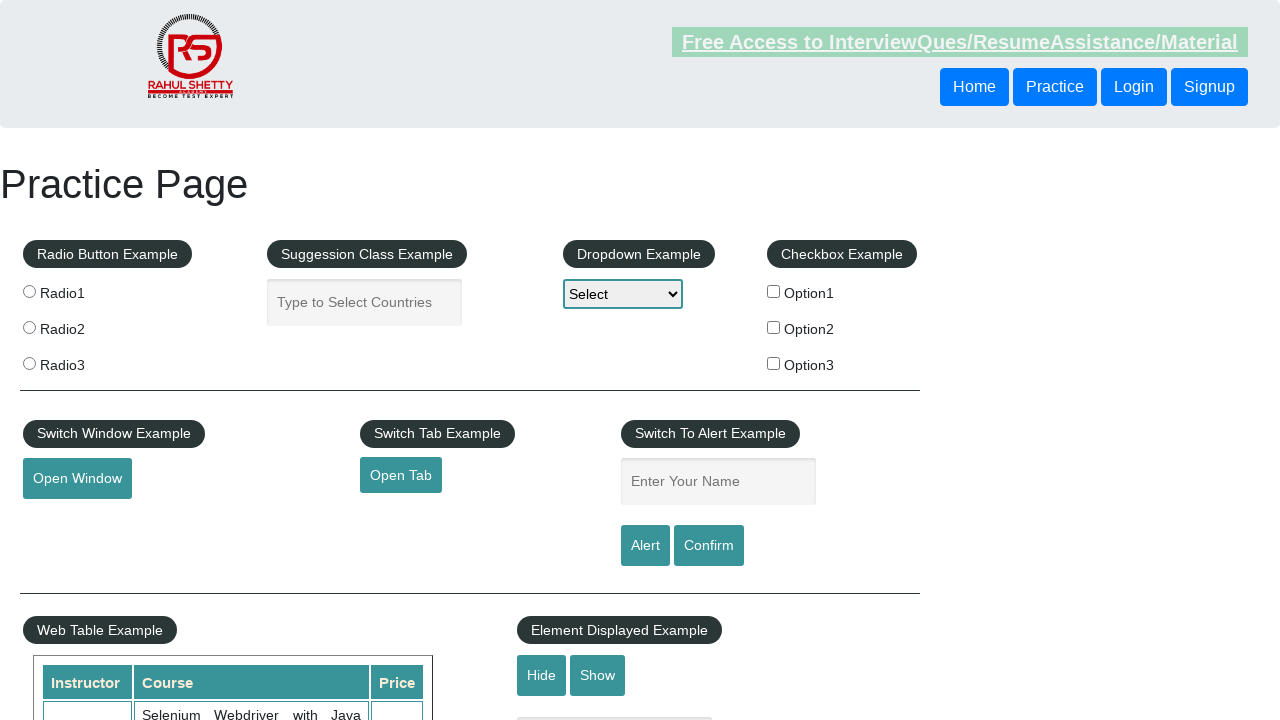

Clicked alert button to trigger browser alert dialog at (645, 546) on #alertbtn
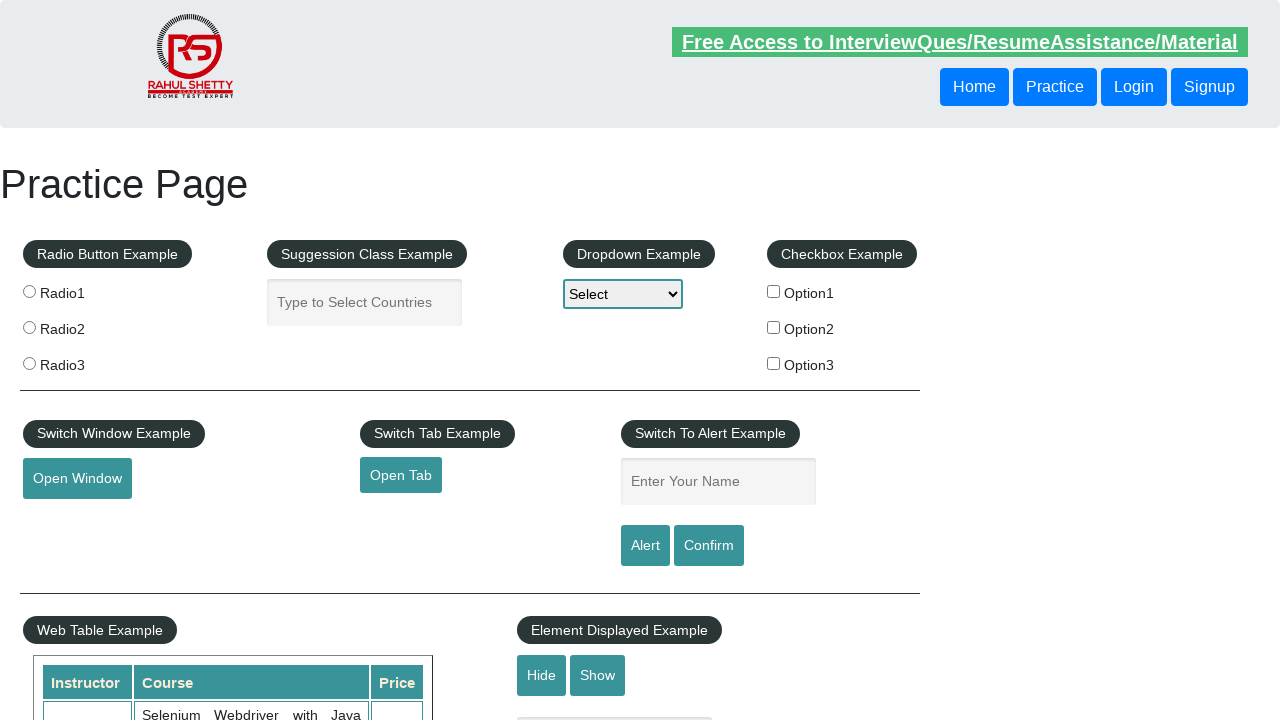

Set up dialog handler to accept alert
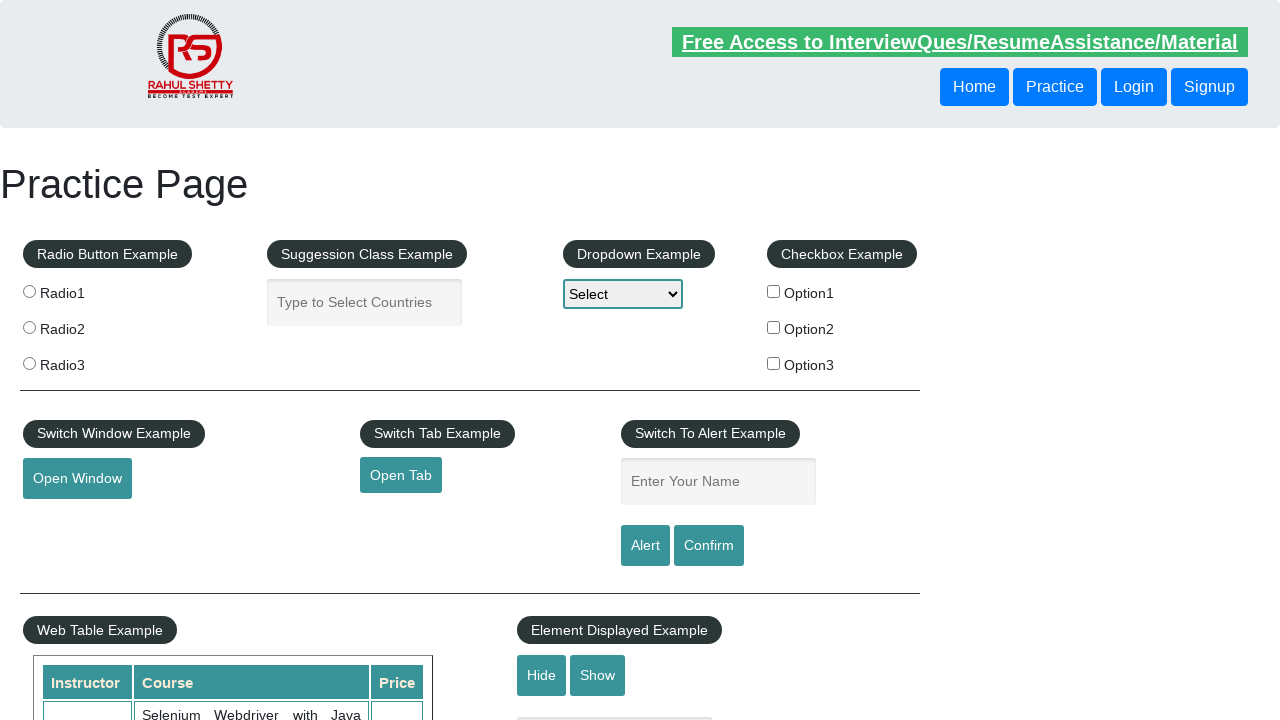

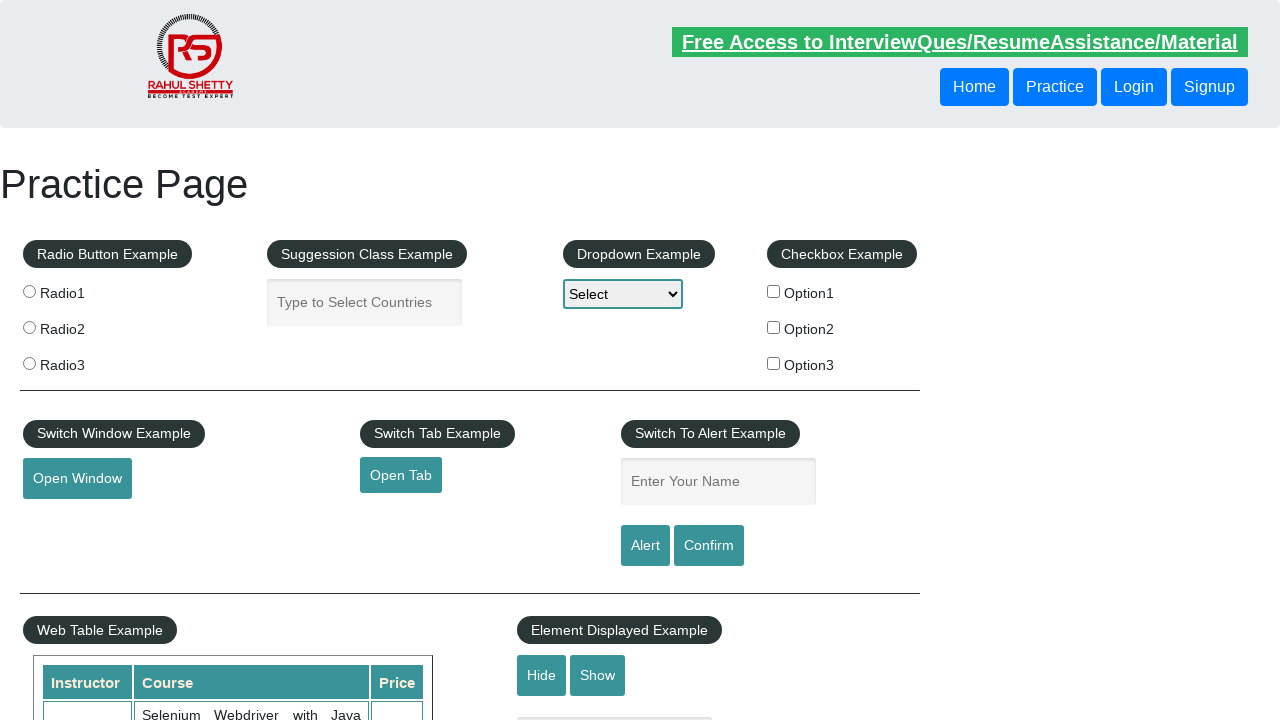